Tests form interaction by filling a name input field and clicking a radio button on a test automation practice page

Starting URL: https://testautomationpractice.blogspot.com/

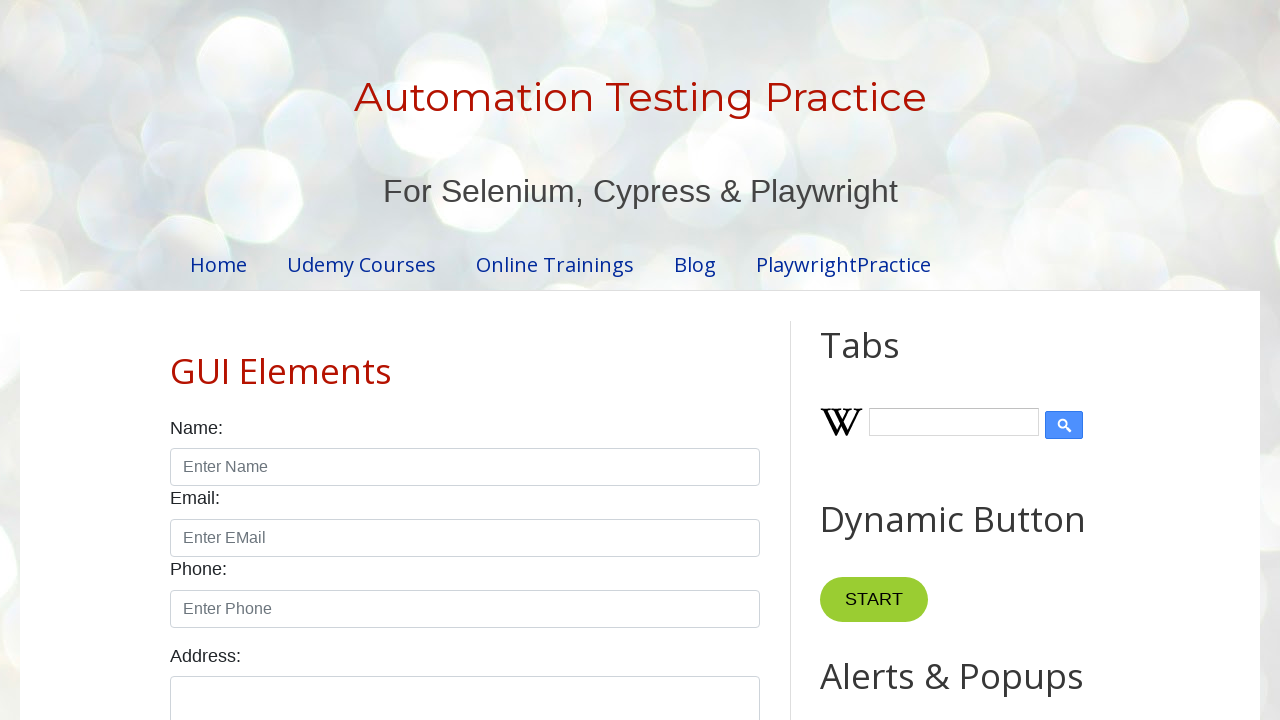

Filled name input field with 'Davit' on input#name
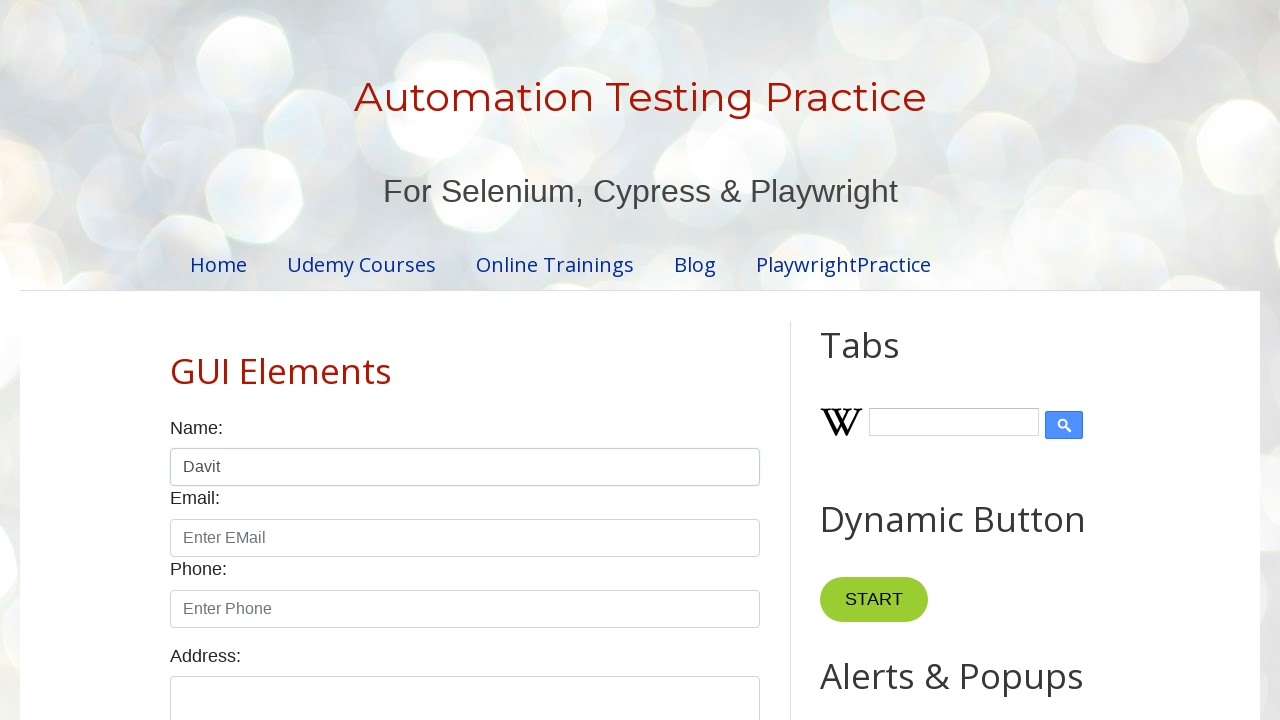

Clicked male radio button at (176, 360) on input#male
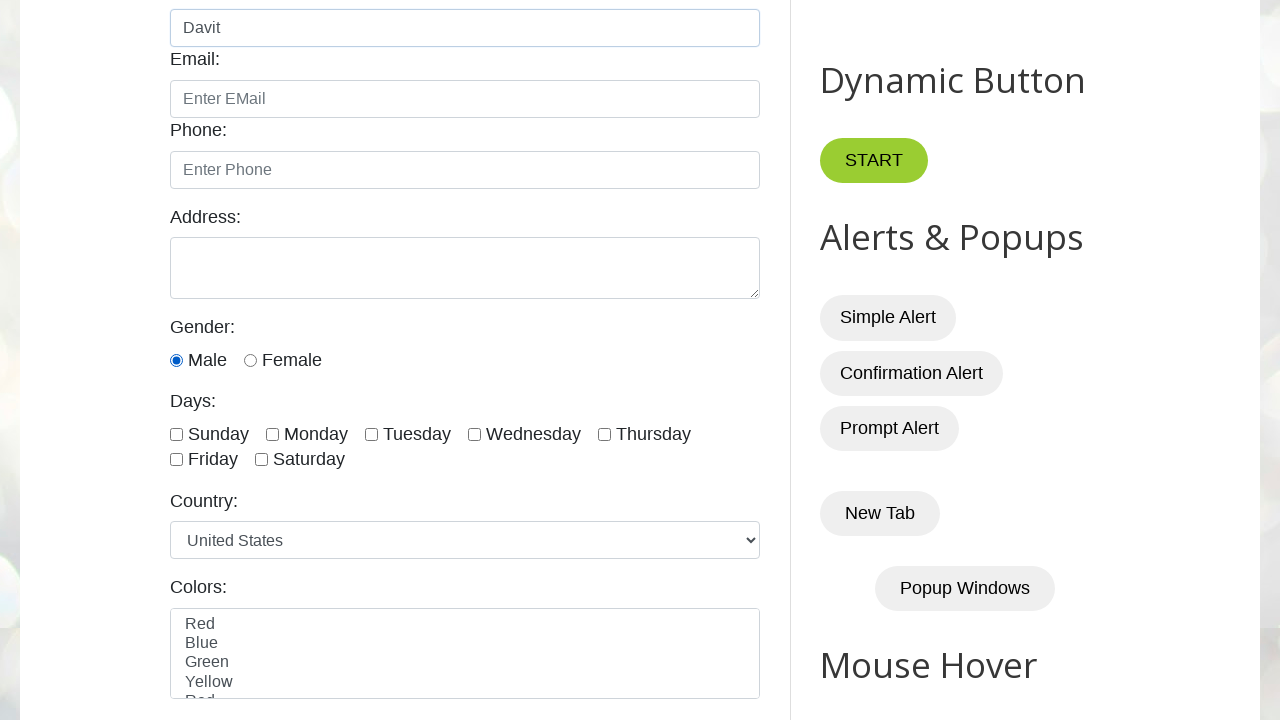

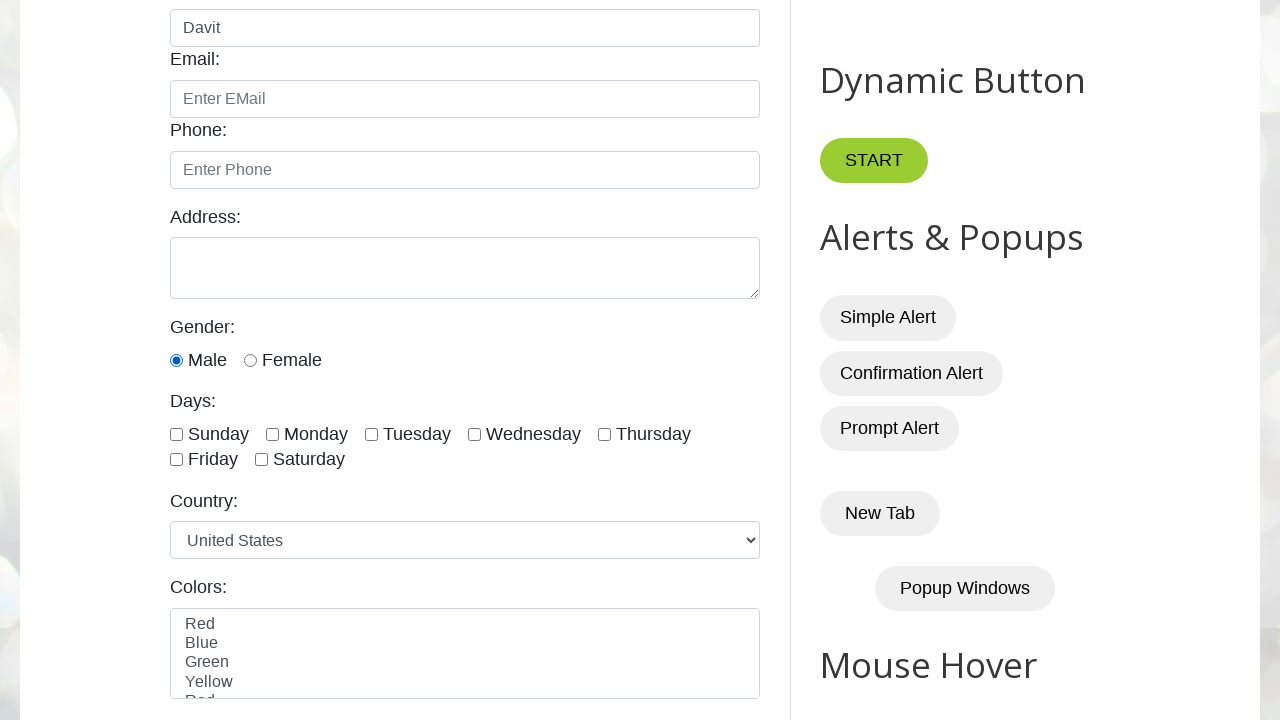